Tests add/remove elements functionality by adding two elements, deleting one, and verifying that one element remains

Starting URL: http://the-internet.herokuapp.com/add_remove_elements/

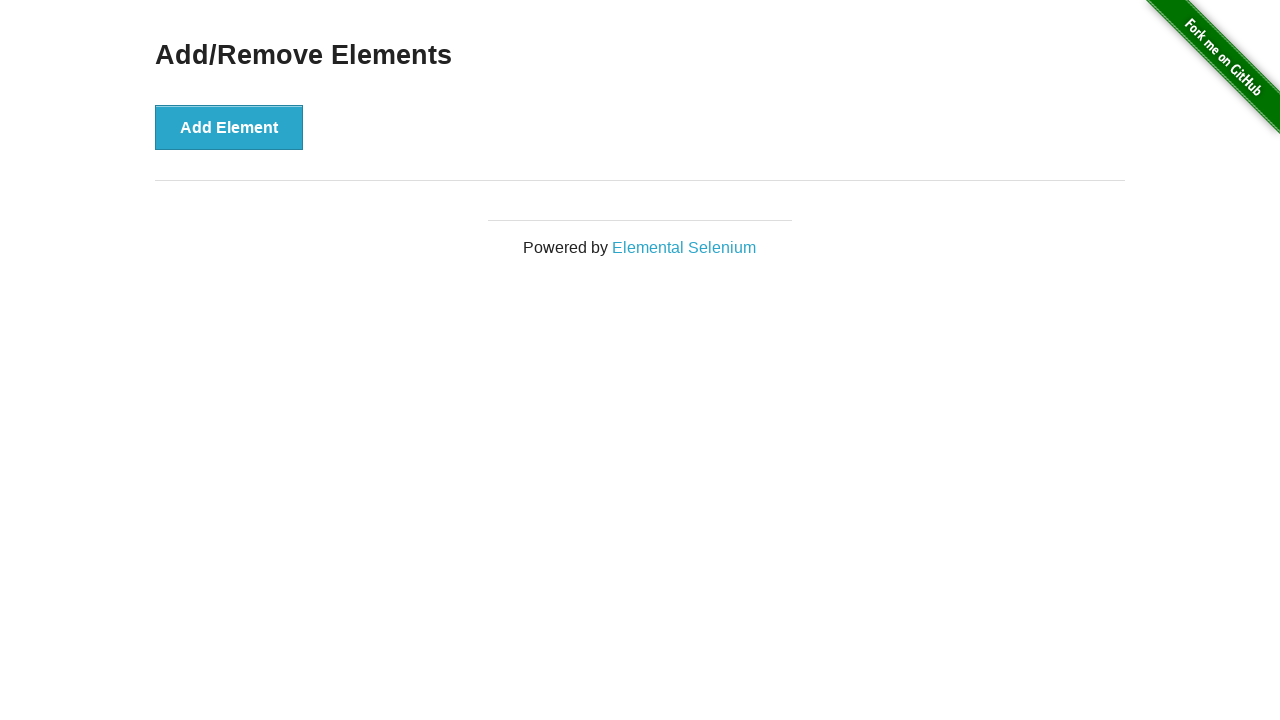

Clicked 'Add Element' button first time at (229, 127) on xpath=//button[text()='Add Element']
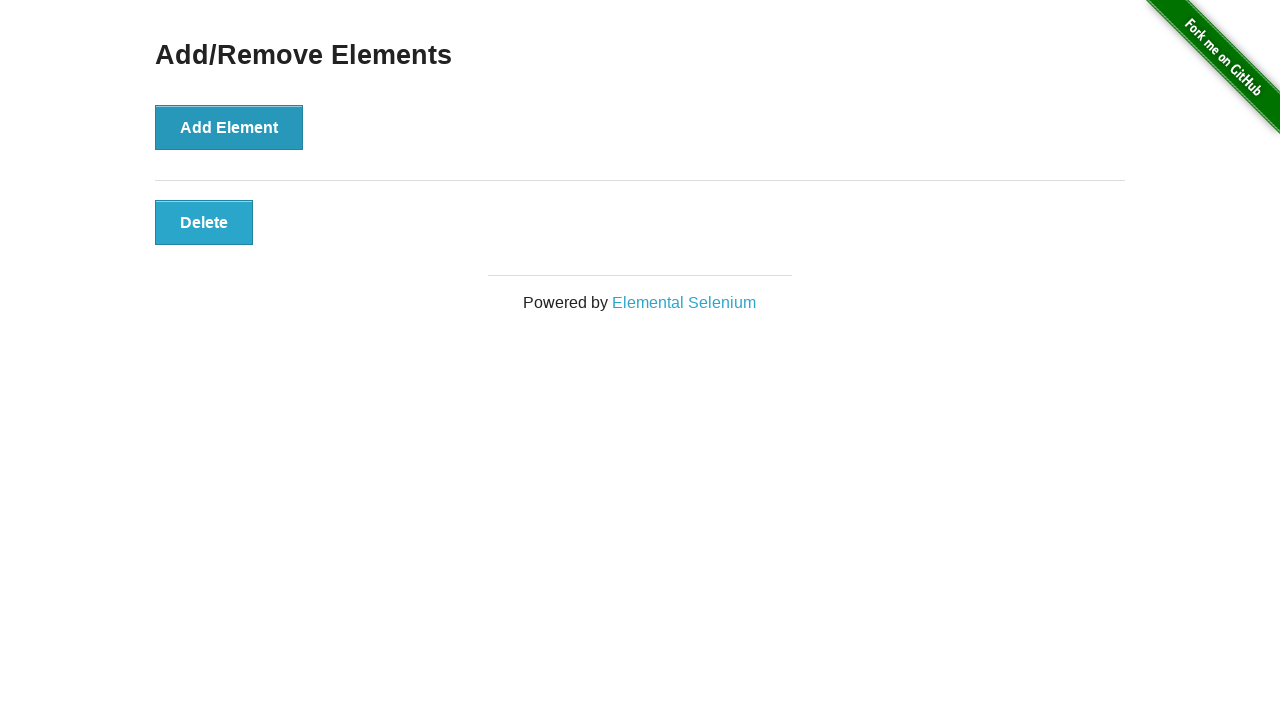

Clicked 'Add Element' button second time at (229, 127) on xpath=//button[text()='Add Element']
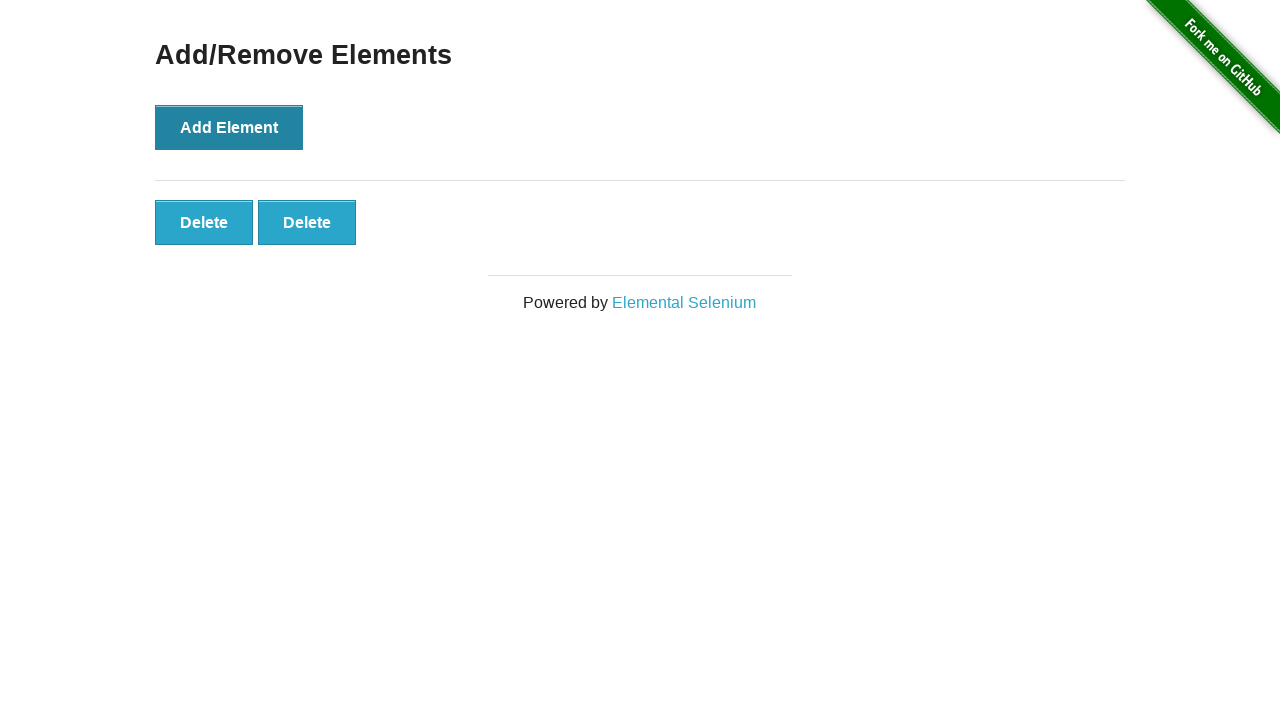

Clicked 'Delete' button to remove one element at (204, 222) on xpath=//button[text()='Delete']
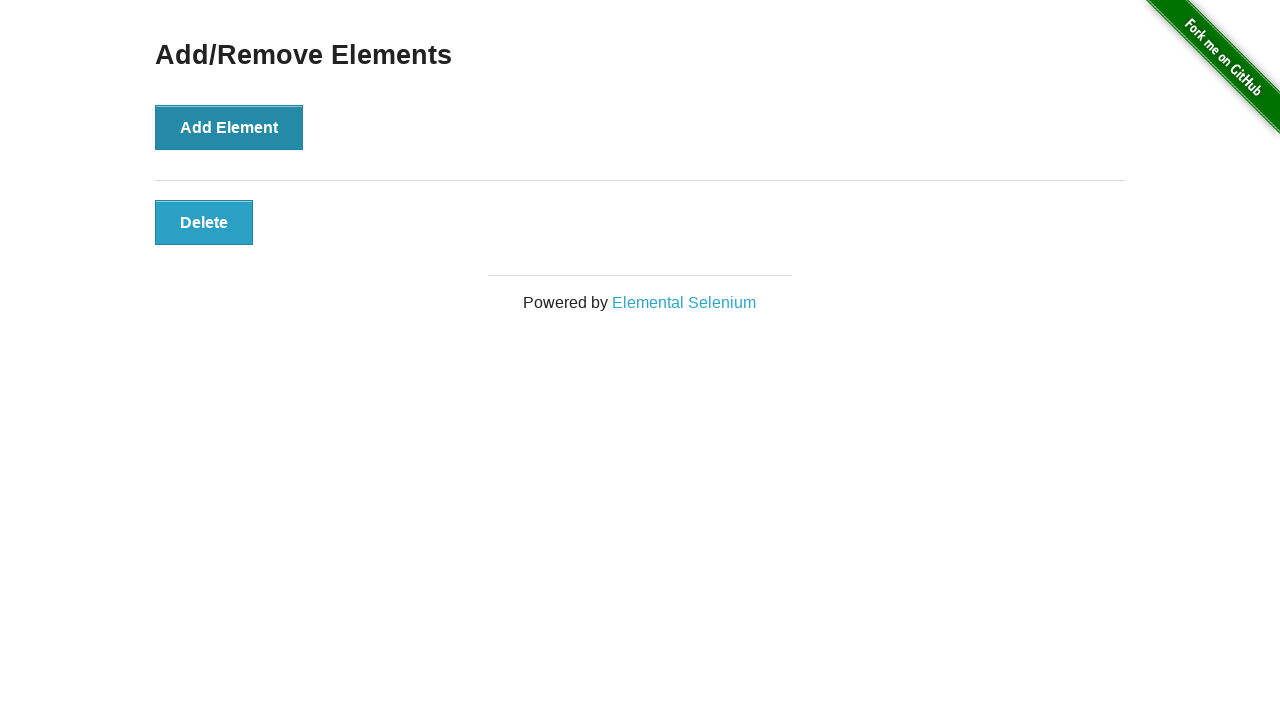

Located all remaining 'Delete' buttons
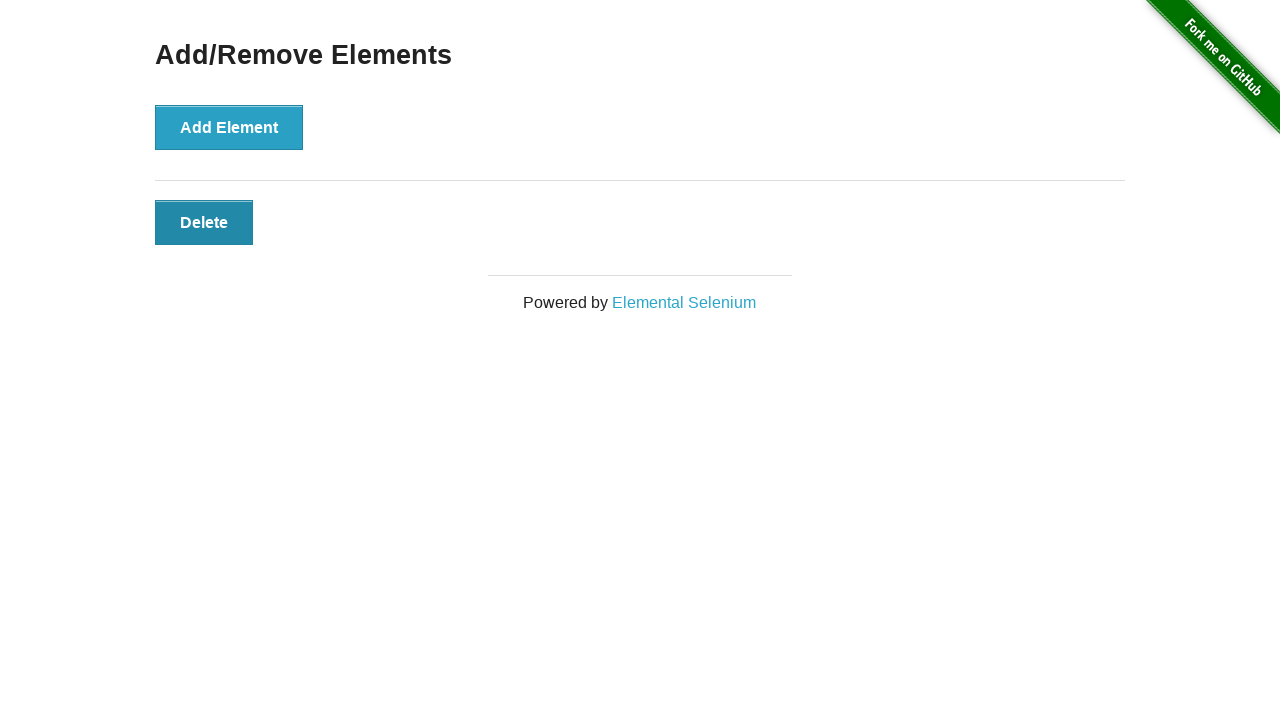

Verified that exactly one element remains after deletion
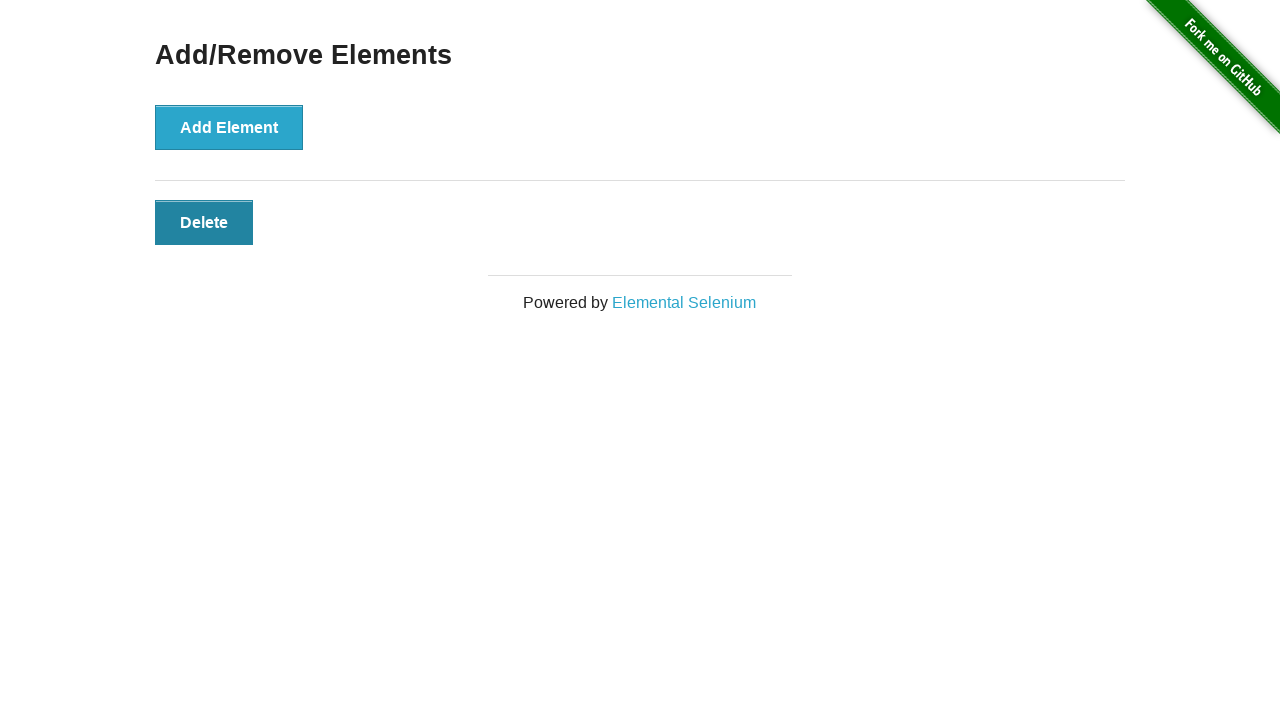

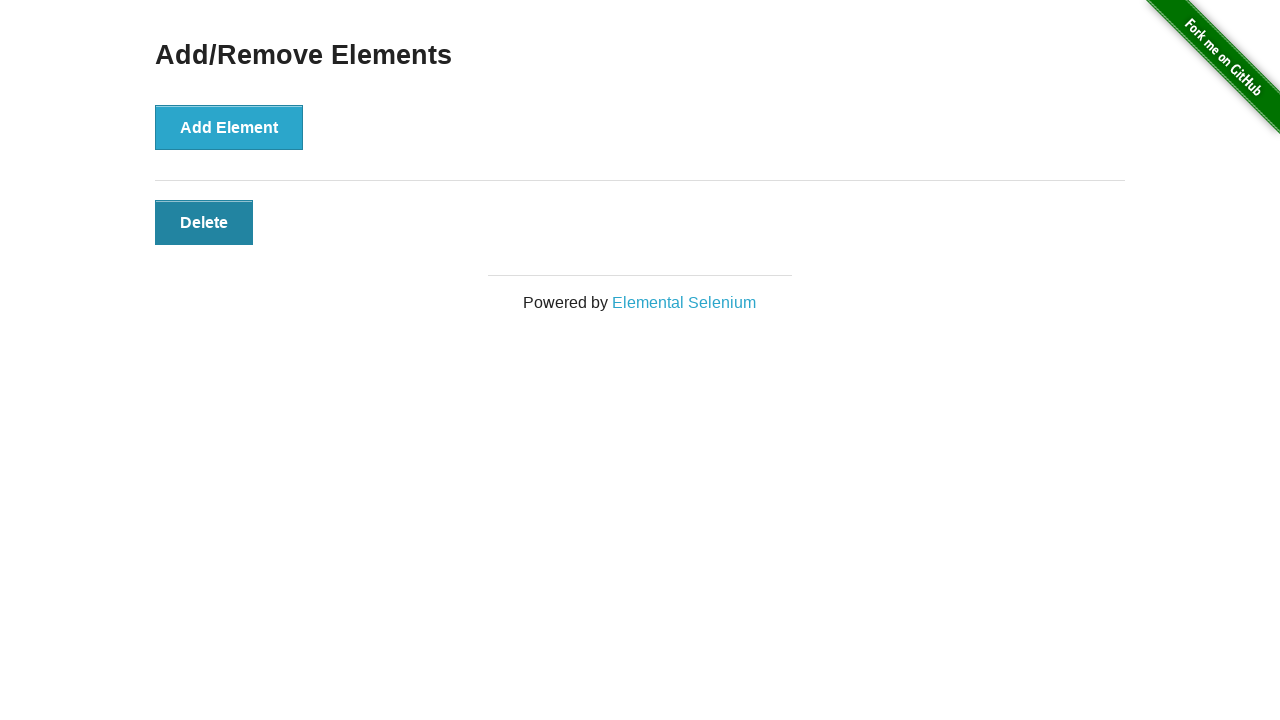